Tests contact form validation by submitting an empty form to trigger error messages, then filling in mandatory fields and verifying the errors disappear.

Starting URL: http://jupiter.cloud.planittesting.com

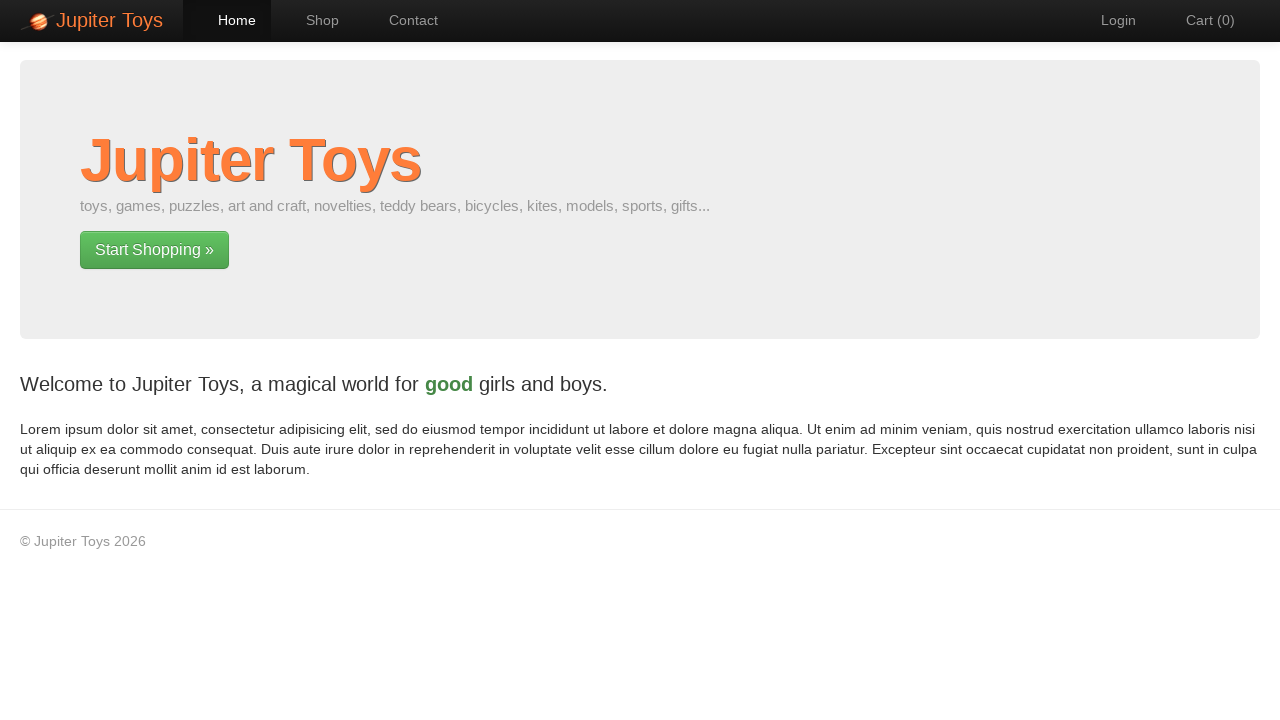

Contact link selector is available
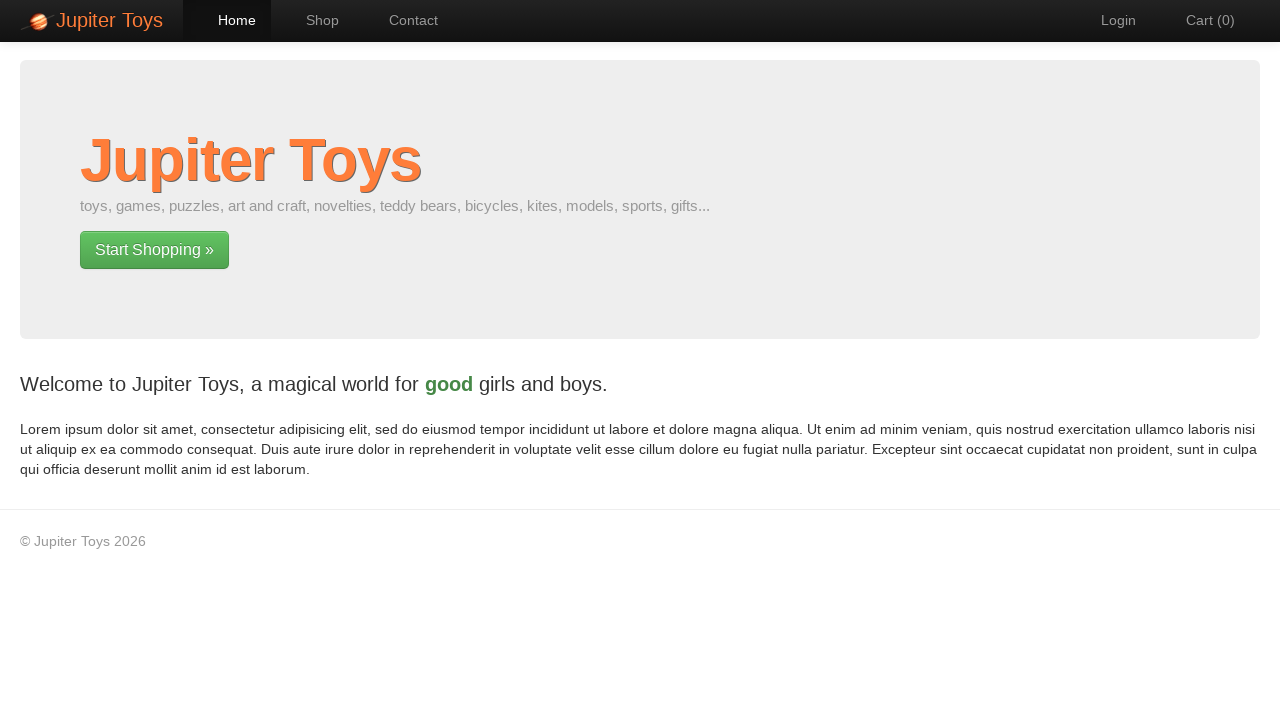

Clicked Contact link to navigate to contact form at (404, 20) on a:has-text('Contact')
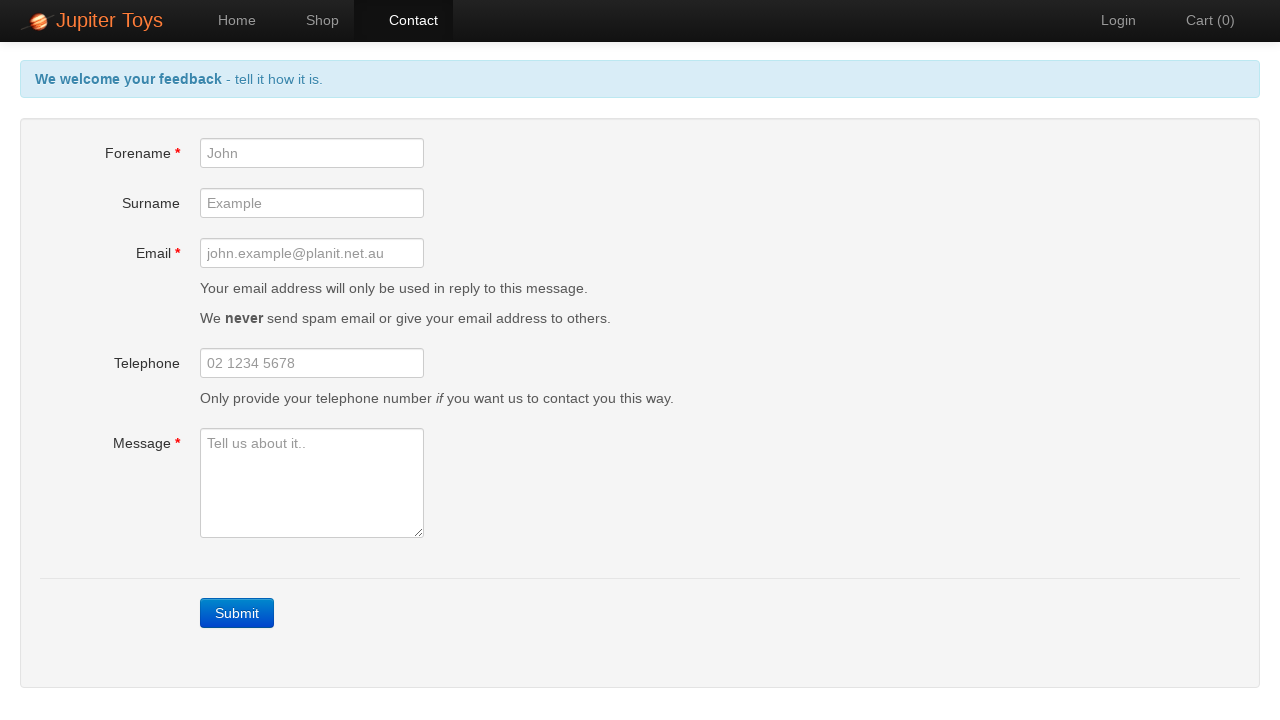

Submit button selector is available
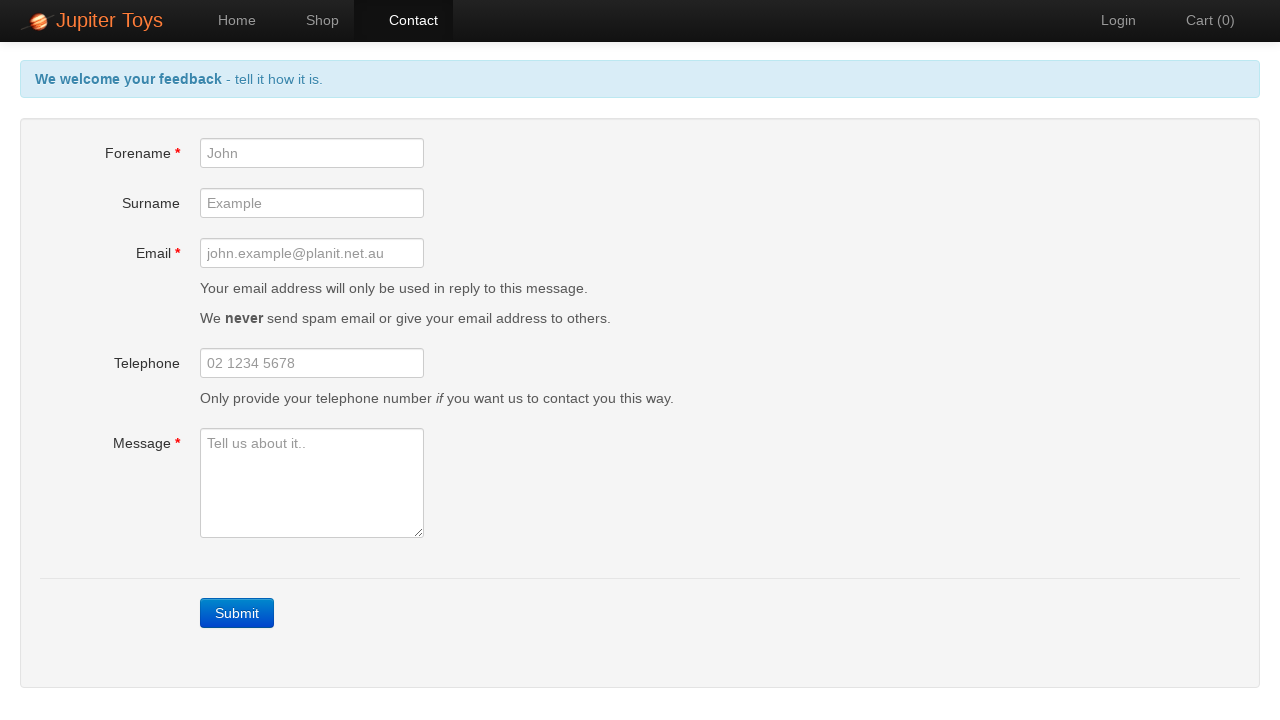

Clicked Submit button without filling mandatory fields at (237, 613) on a:has-text('Submit')
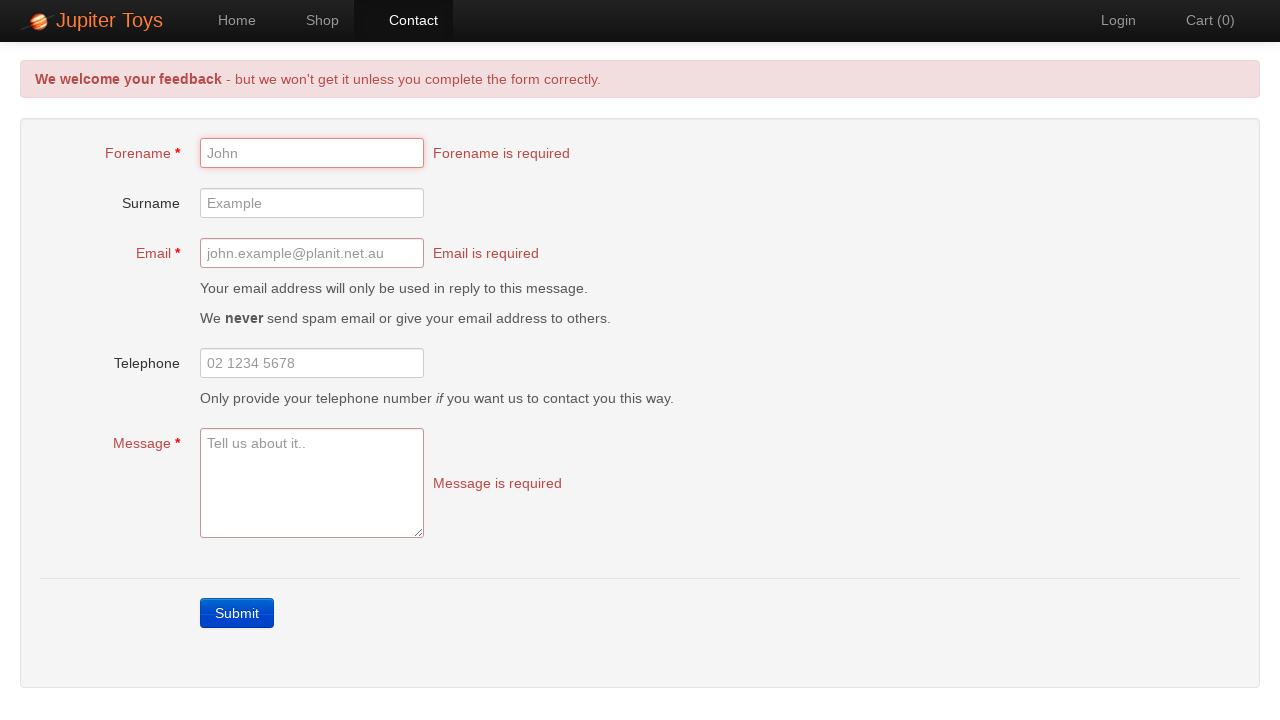

Forename error message is visible
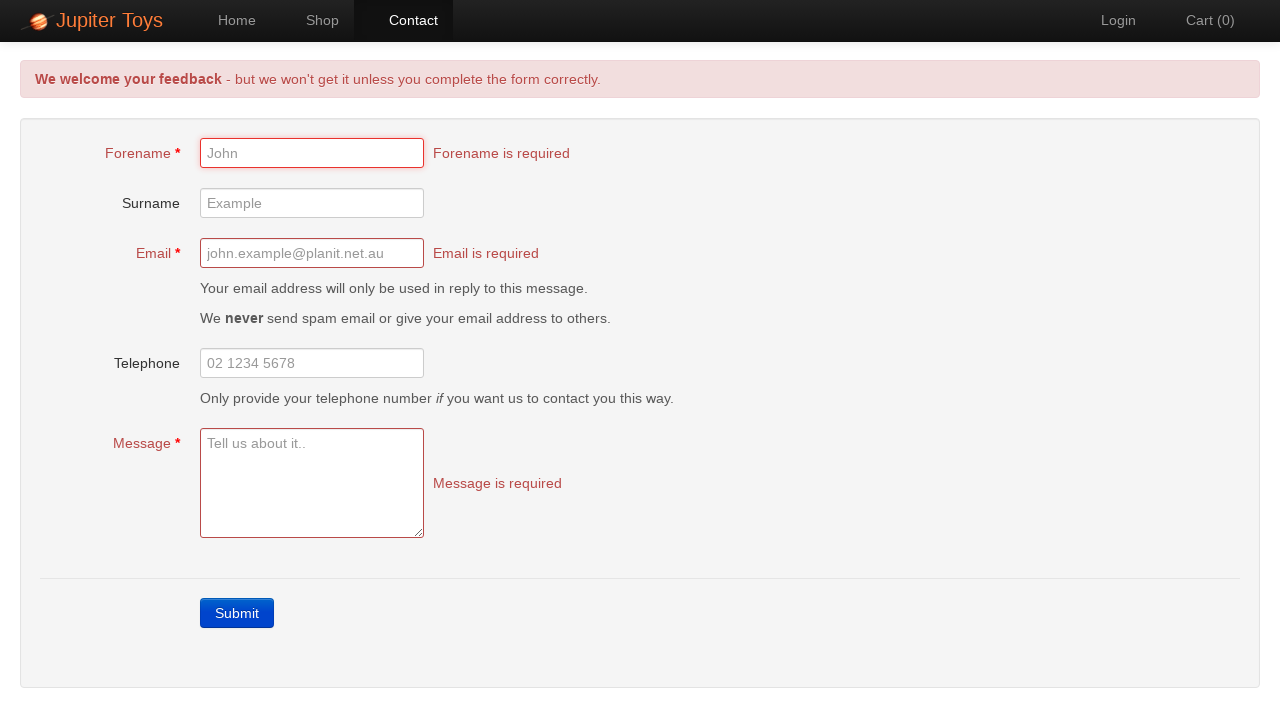

Email error message is visible
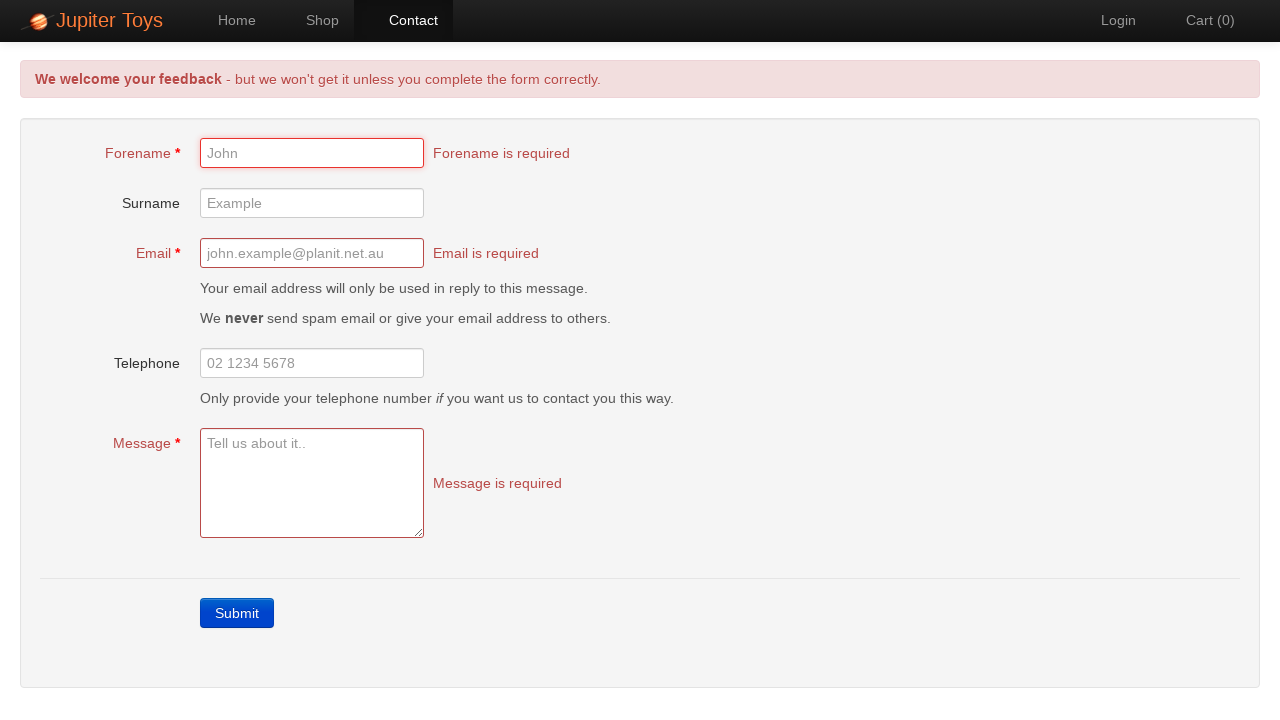

Message error message is visible
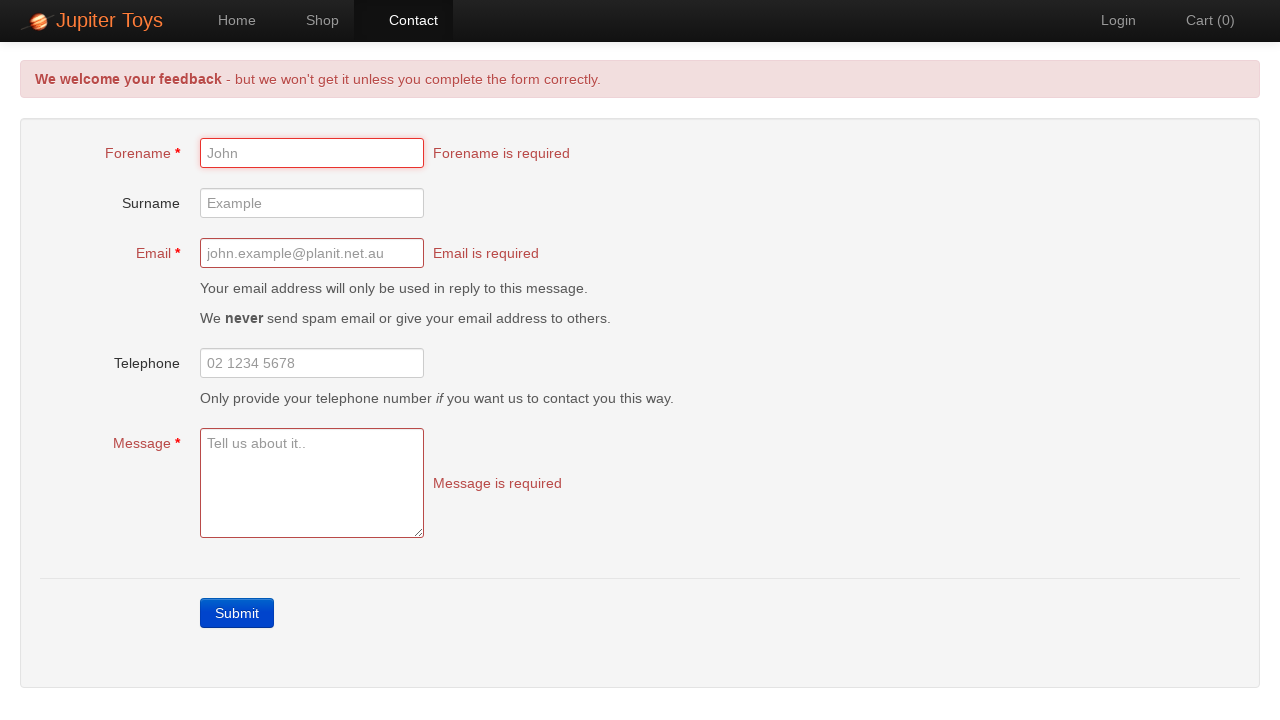

Filled forename field with 'TestUser_01' on #forename
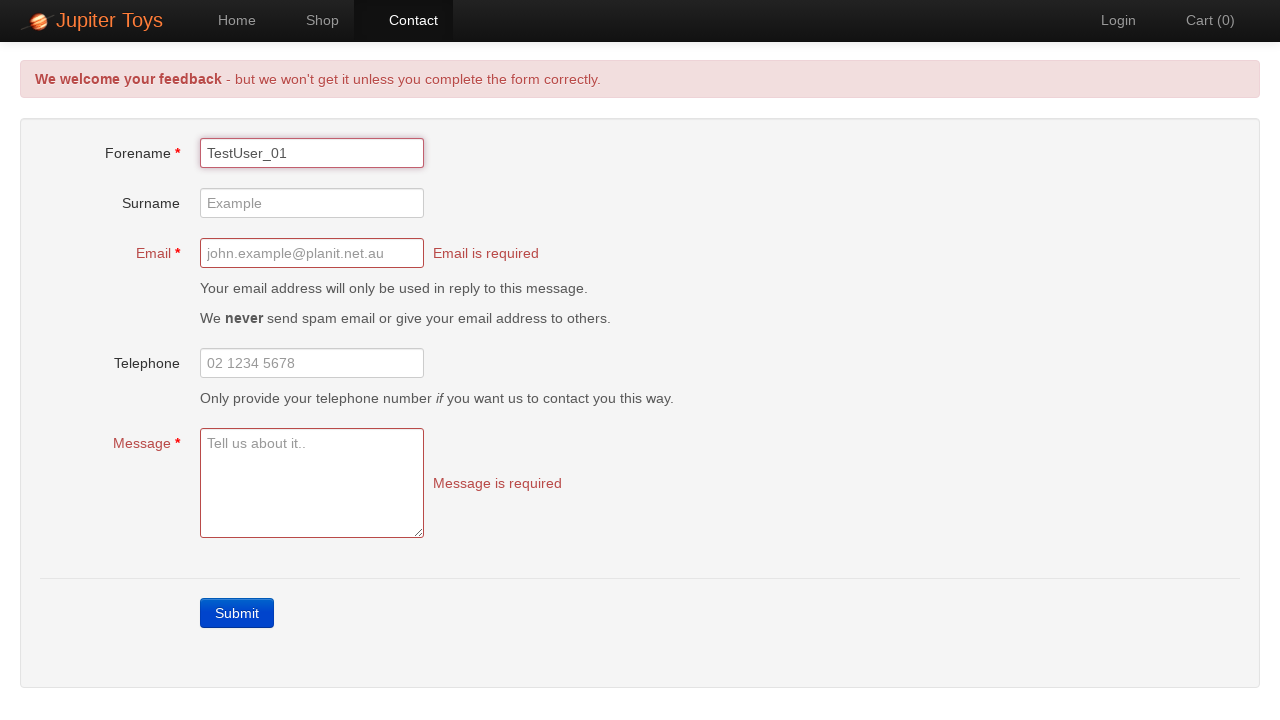

Filled email field with 'testuser_01@example.com' on #email
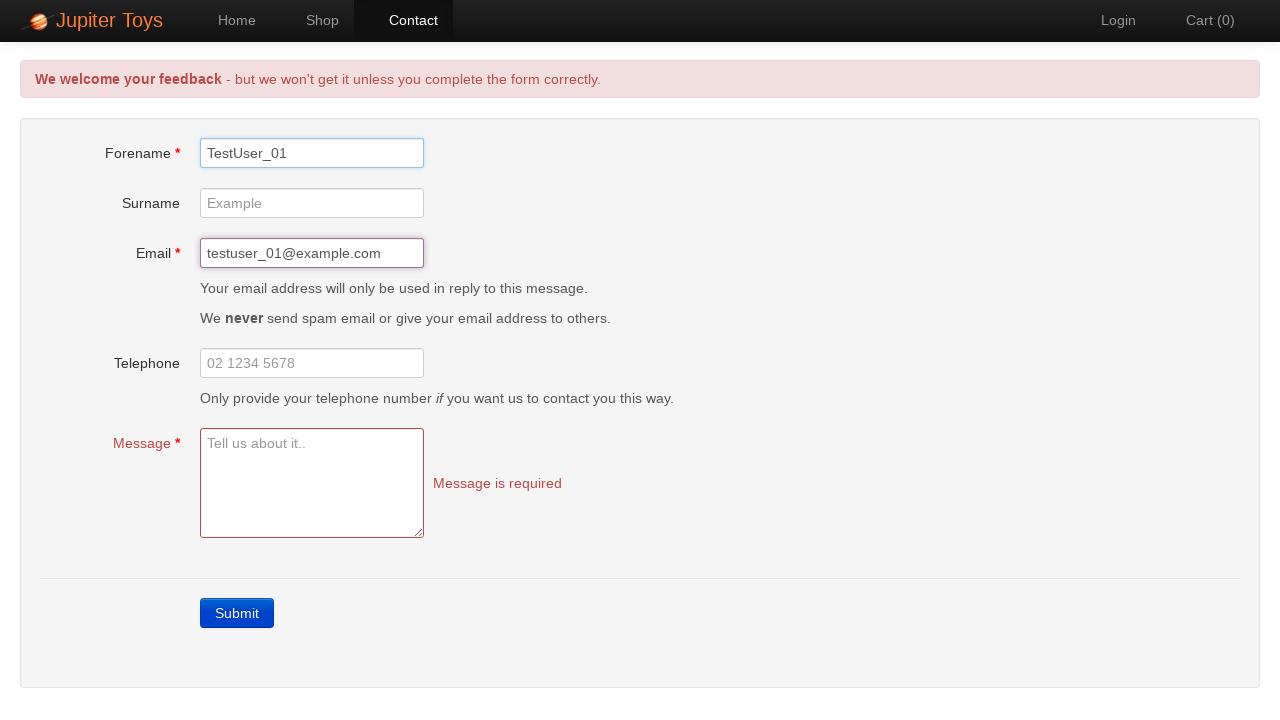

Filled message field with 'Feedback' on #message
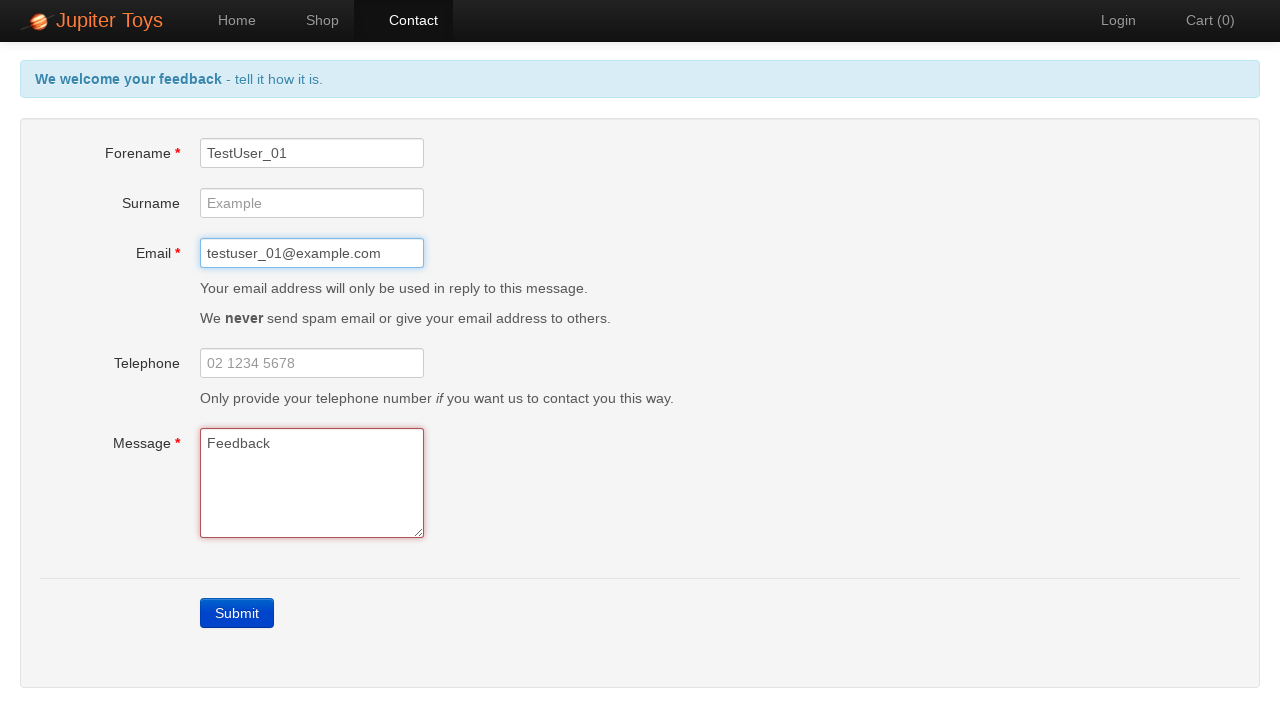

Forename error message is hidden after filling the field
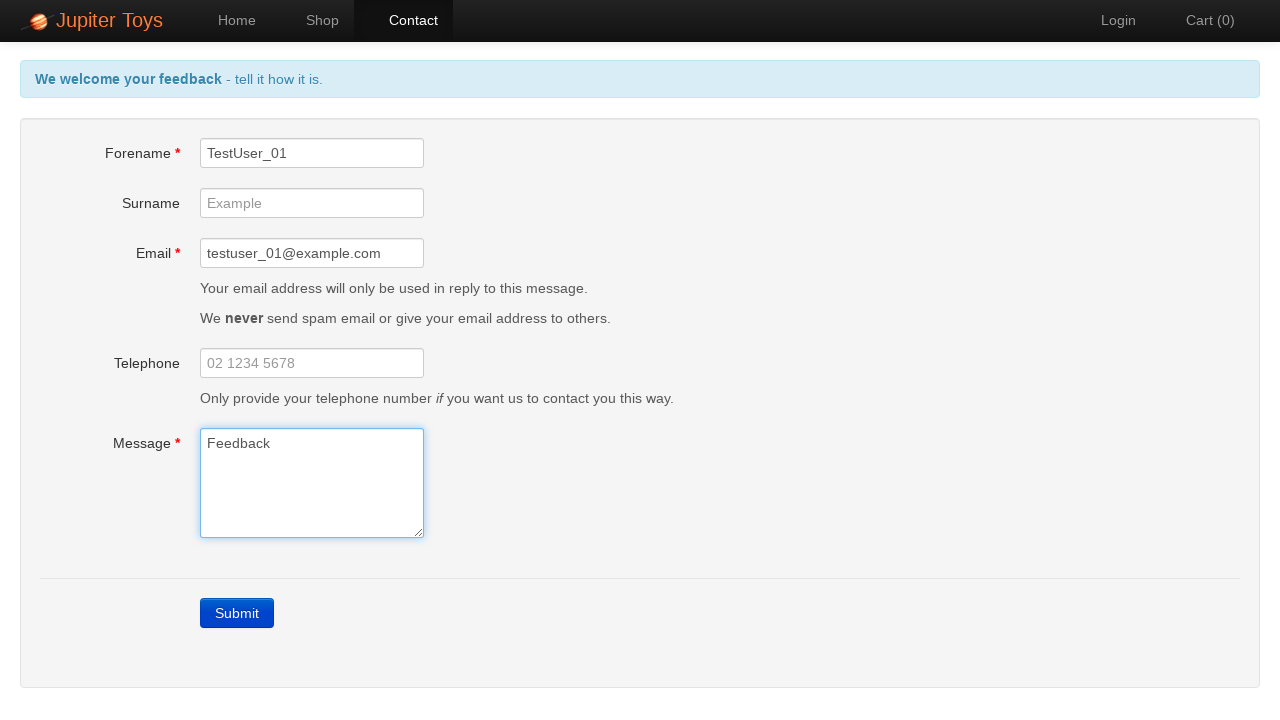

Email error message is hidden after filling the field
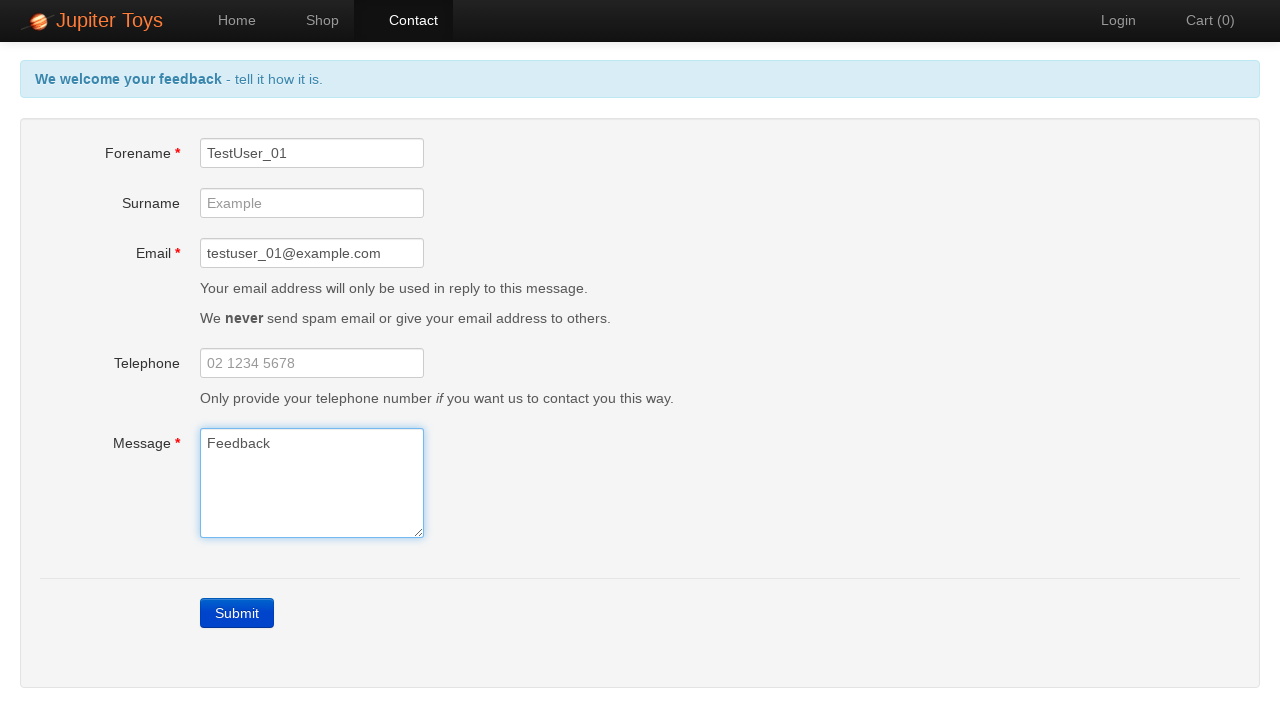

Message error message is hidden after filling the field
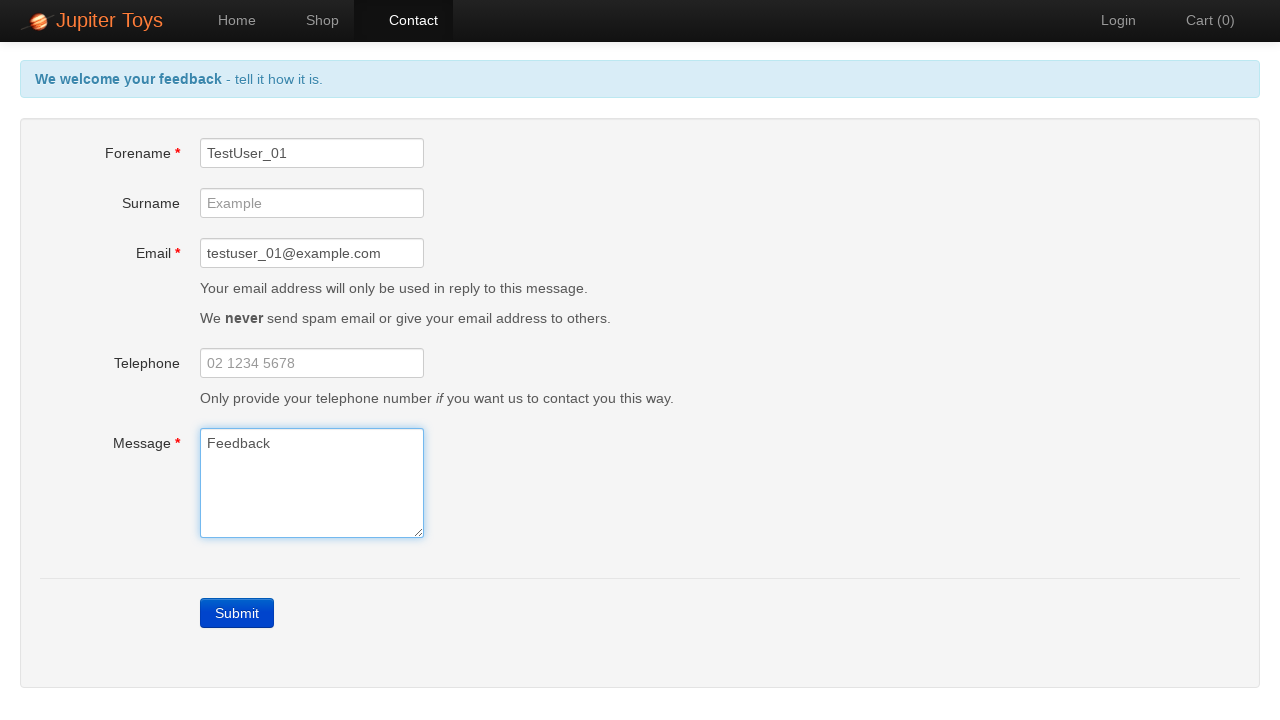

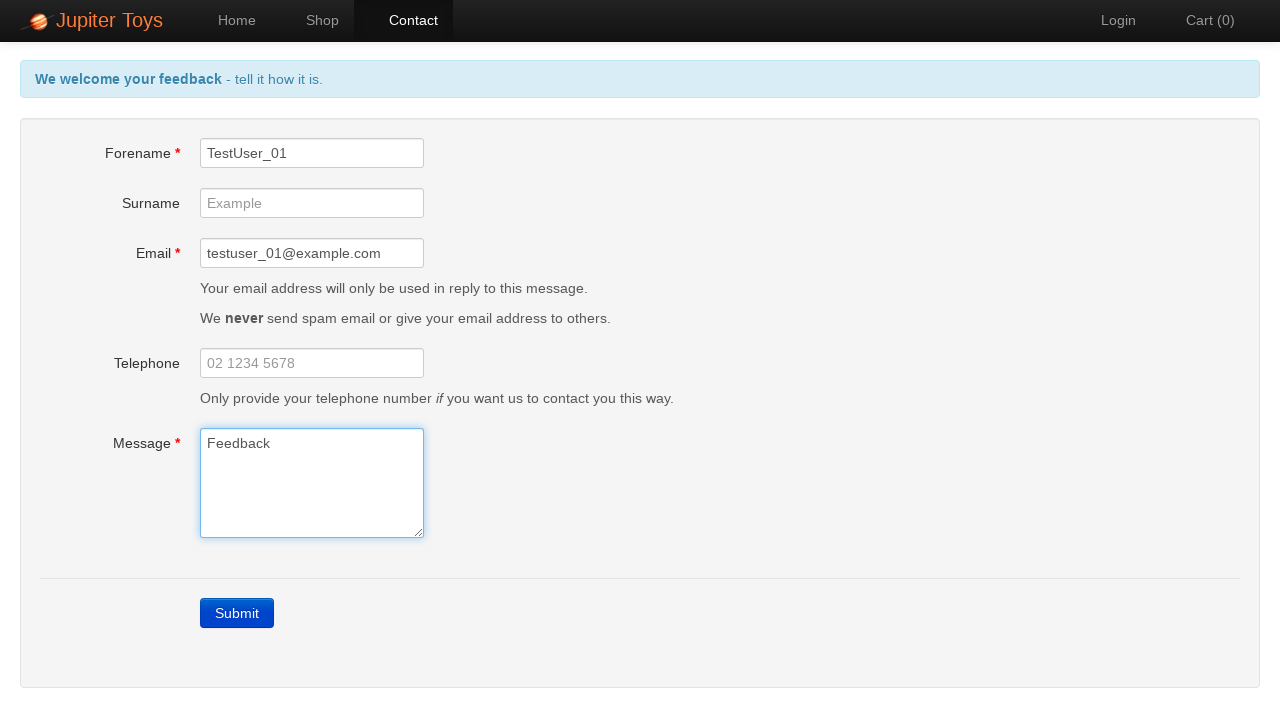